Tests a simple form calculator by entering two integers and clicking the sum button to verify the addition result is displayed

Starting URL: https://www.lambdatest.com/selenium-playground/simple-form-demo

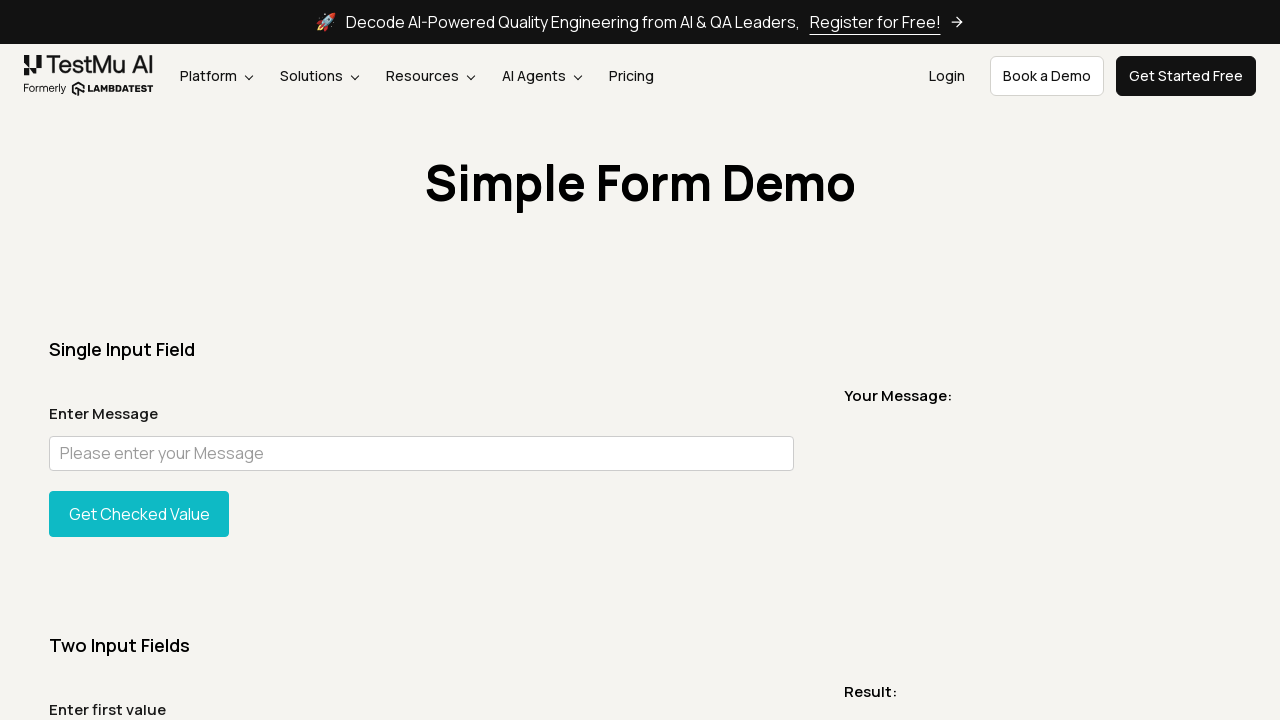

Filled first number field with '2' on #sum1
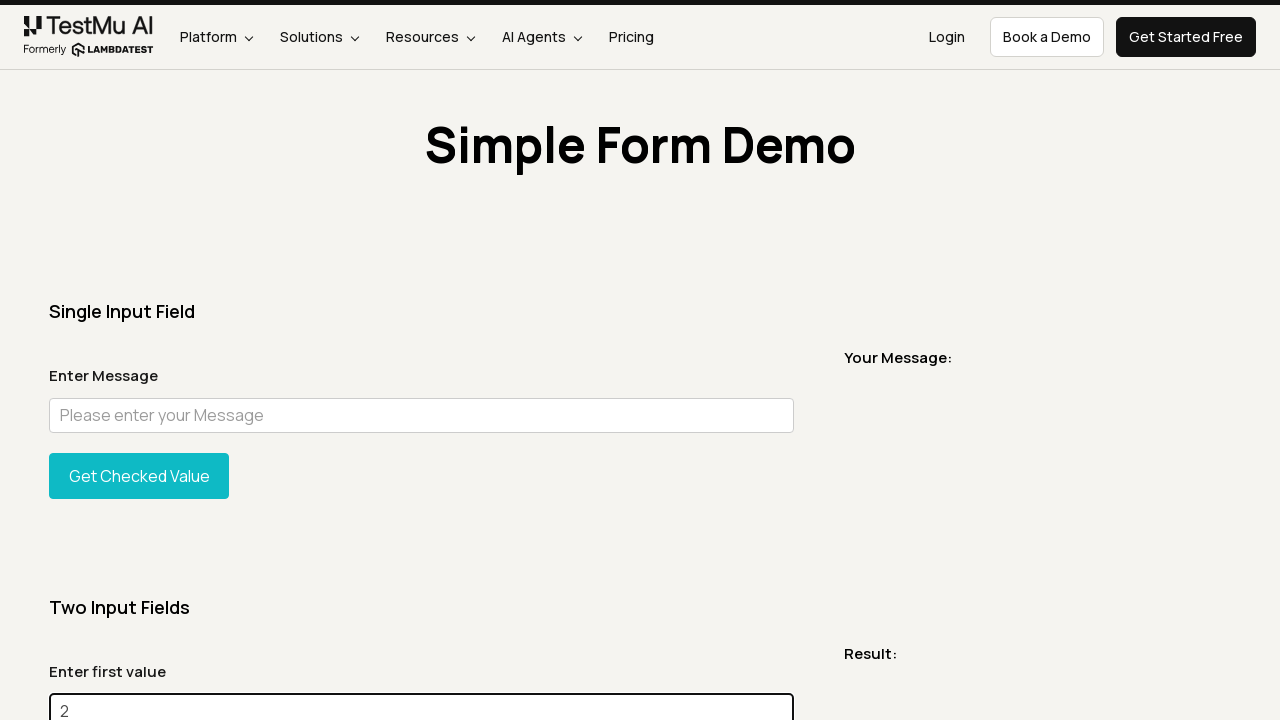

Filled second number field with '5' on #sum2
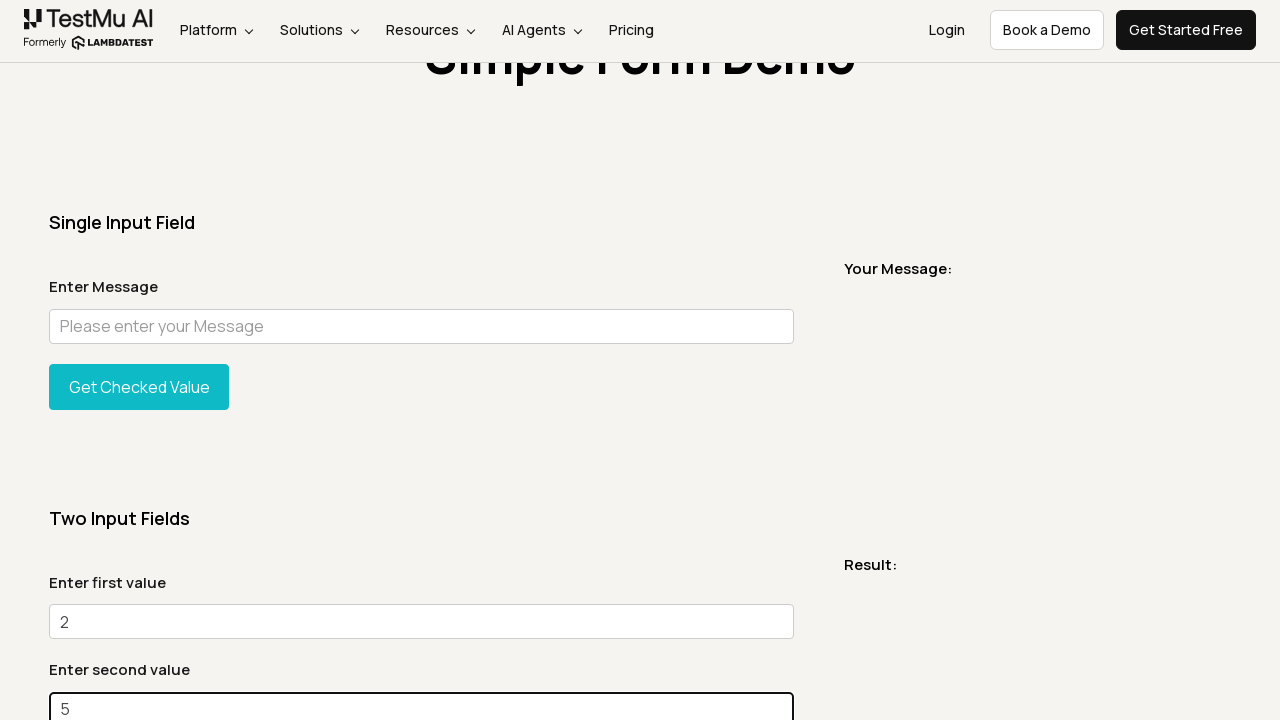

Clicked the Get Total button to calculate sum at (139, 360) on xpath=//*[@id='gettotal']/button
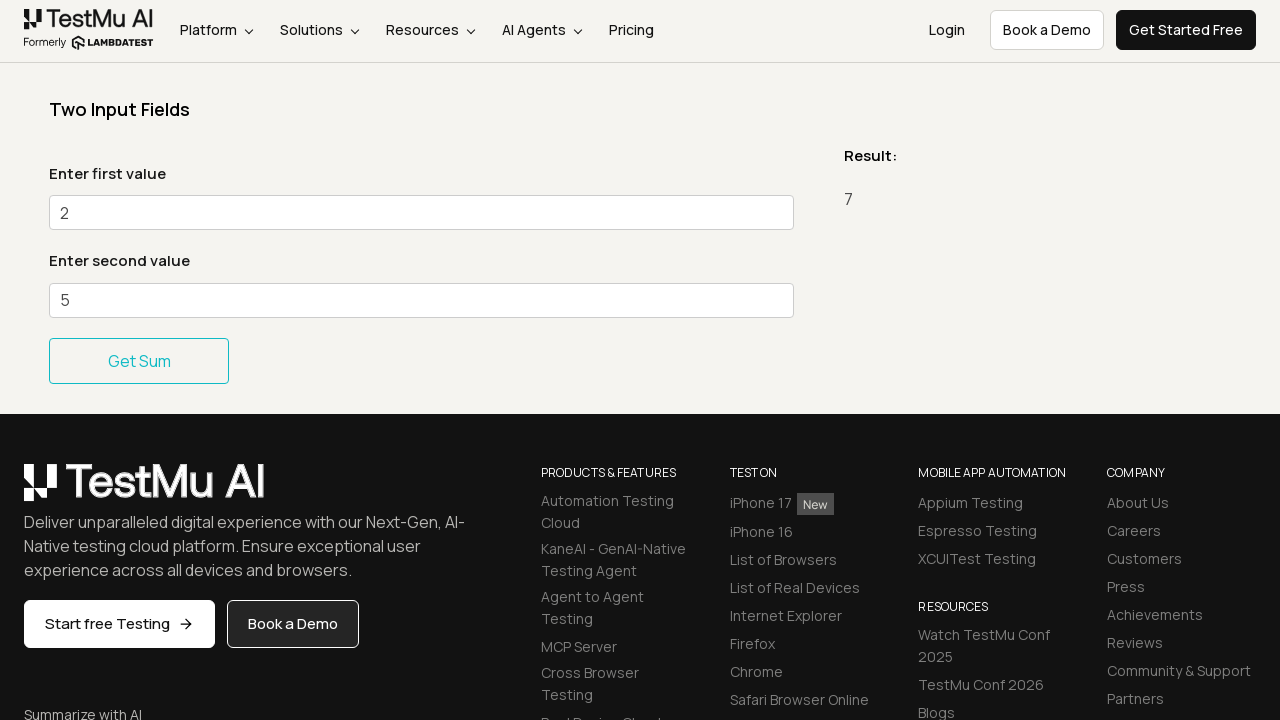

Sum result message displayed, showing the addition result of 2 + 5 = 7
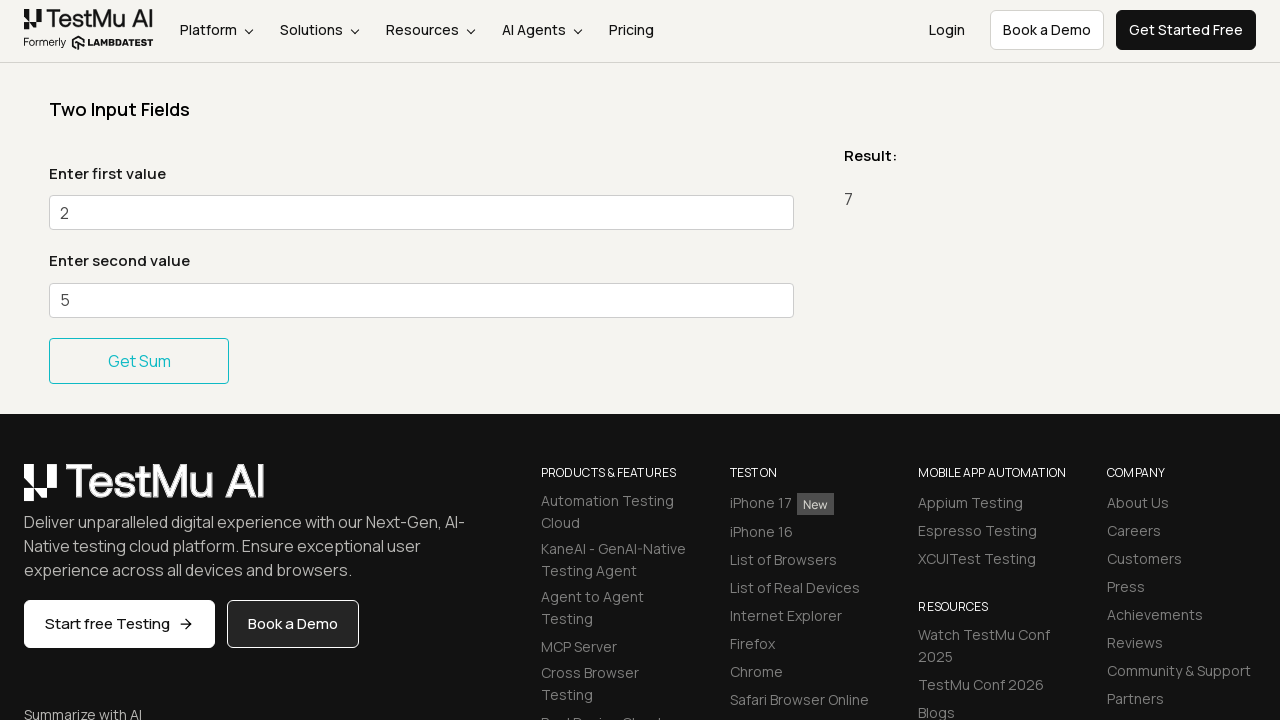

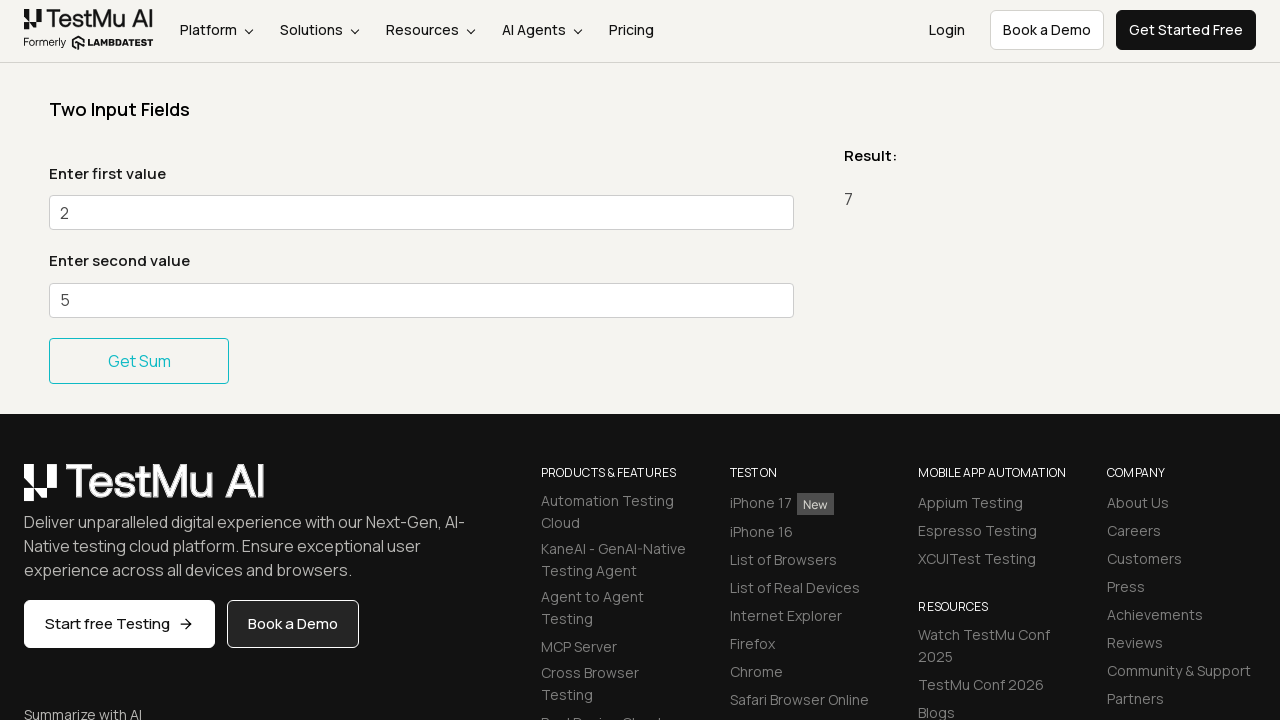